Navigates to Hover Demo page, hovers over the second button, and verifies the hover color changes to gray.

Starting URL: https://www.lambdatest.com/selenium-playground/

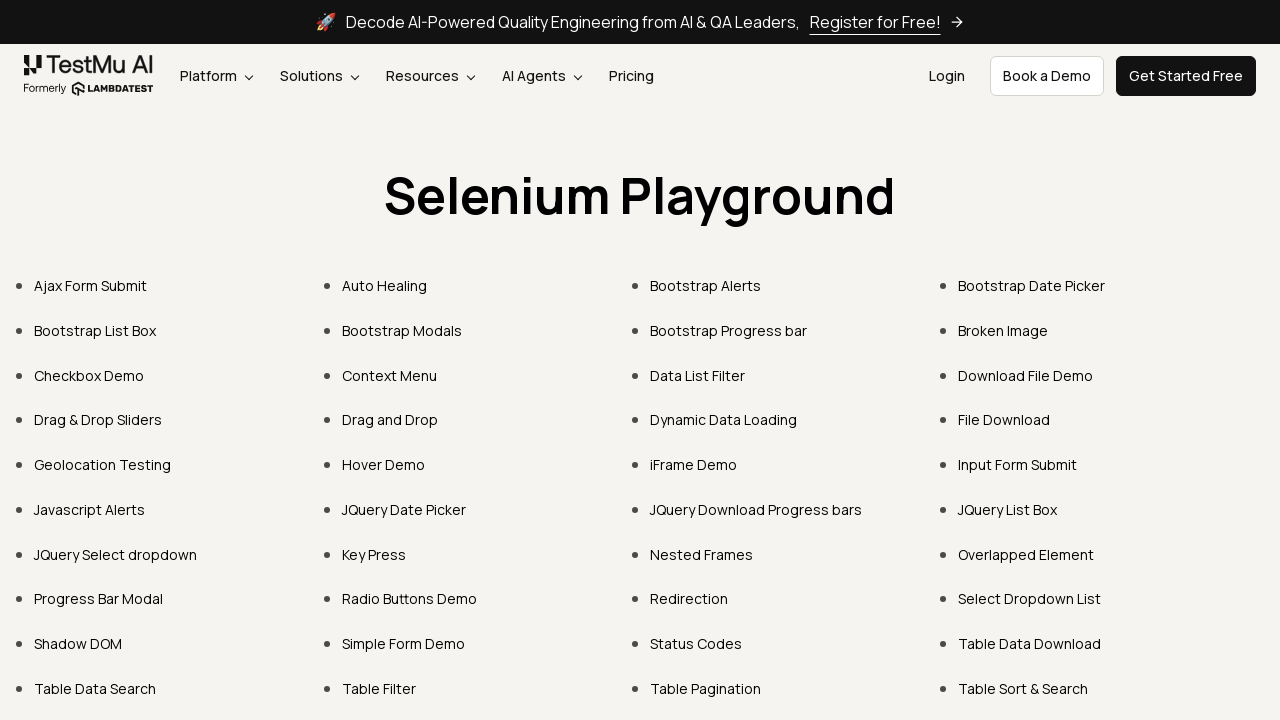

Clicked on Hover Demo link at (384, 464) on xpath=//a[normalize-space()="Hover Demo"]
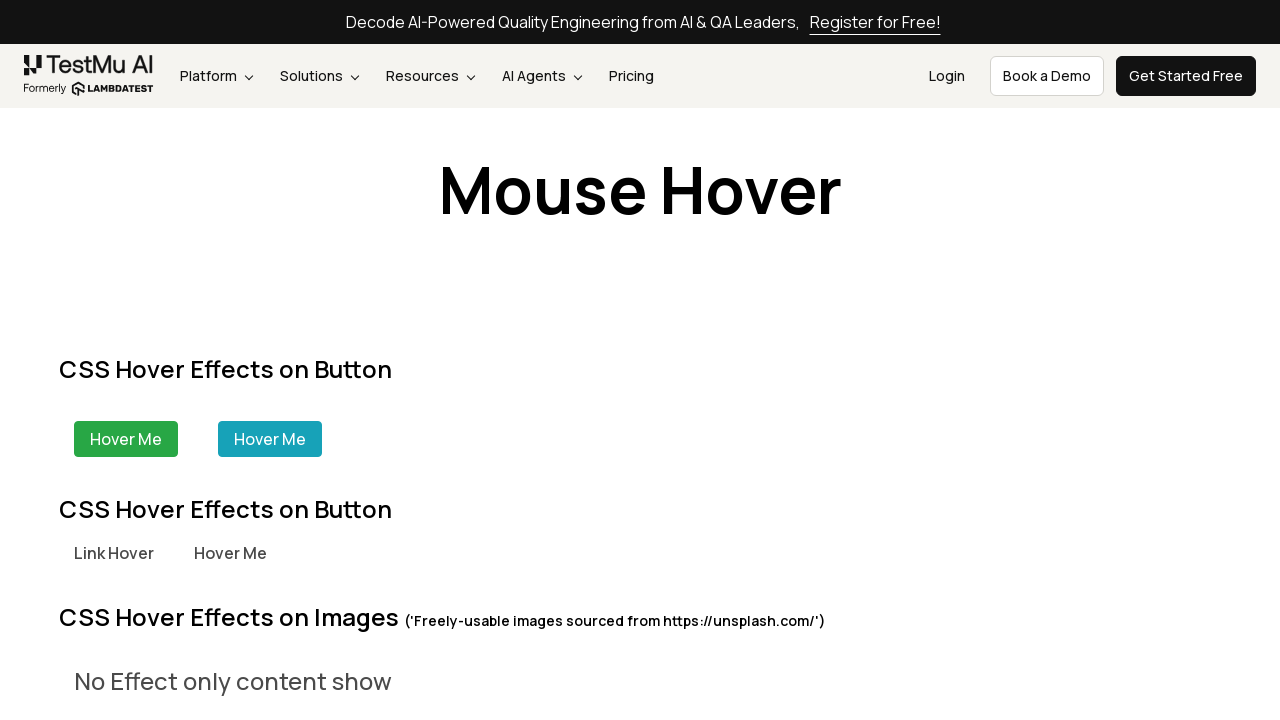

Hovered over the second button at (270, 439) on xpath=//div[@class="ml-40 bg-green-200 border border-green-200 text-white px-15 
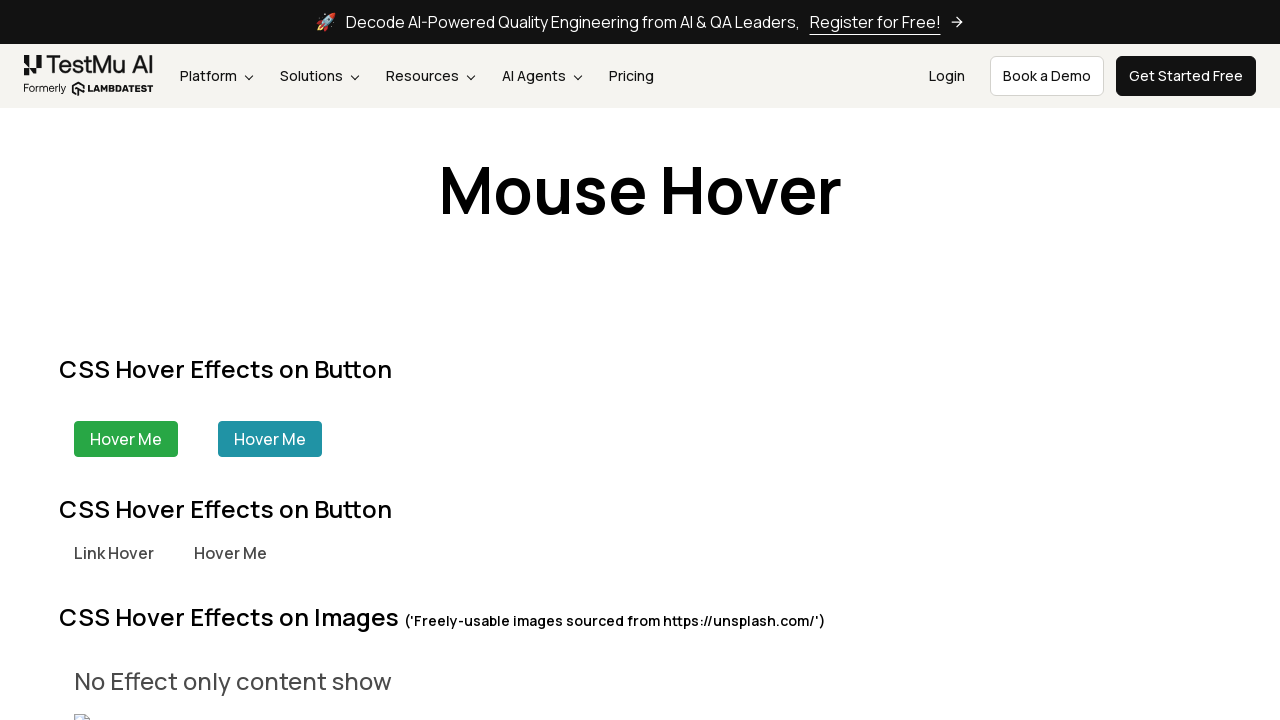

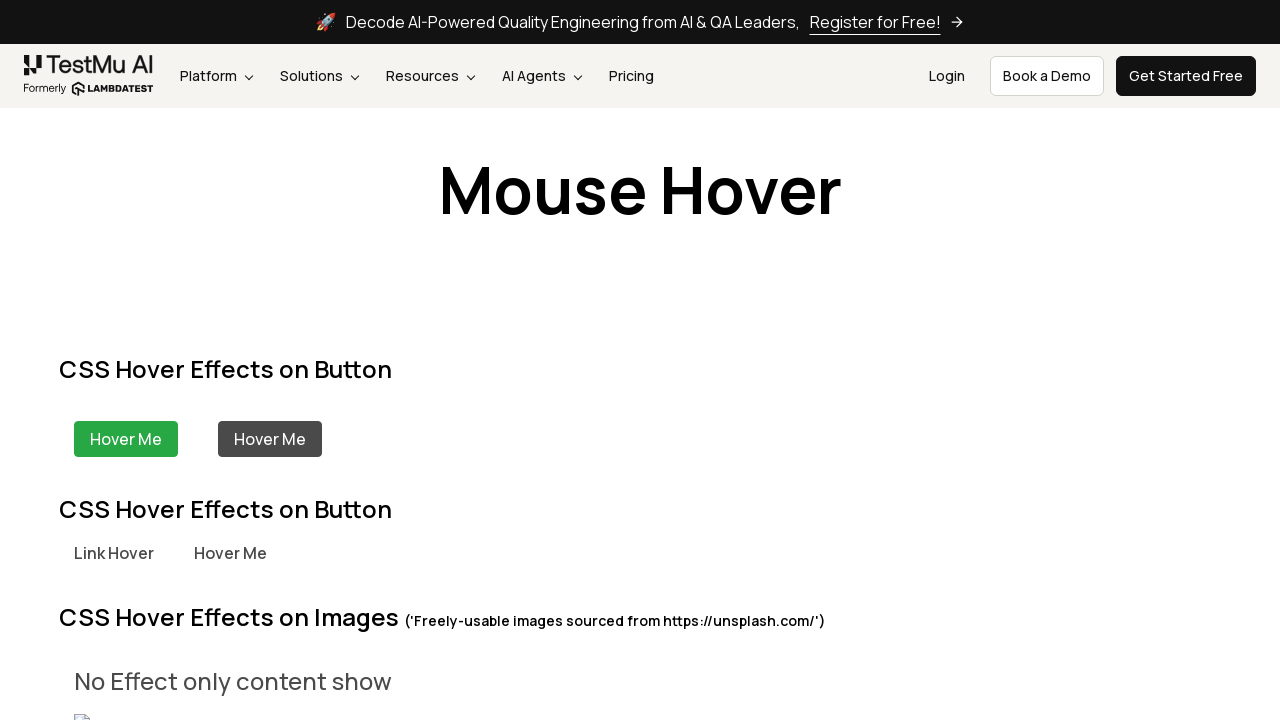